Tests file upload functionality by navigating to the upload page, selecting a file, submitting it, and verifying the upload was successful

Starting URL: http://the-internet.herokuapp.com

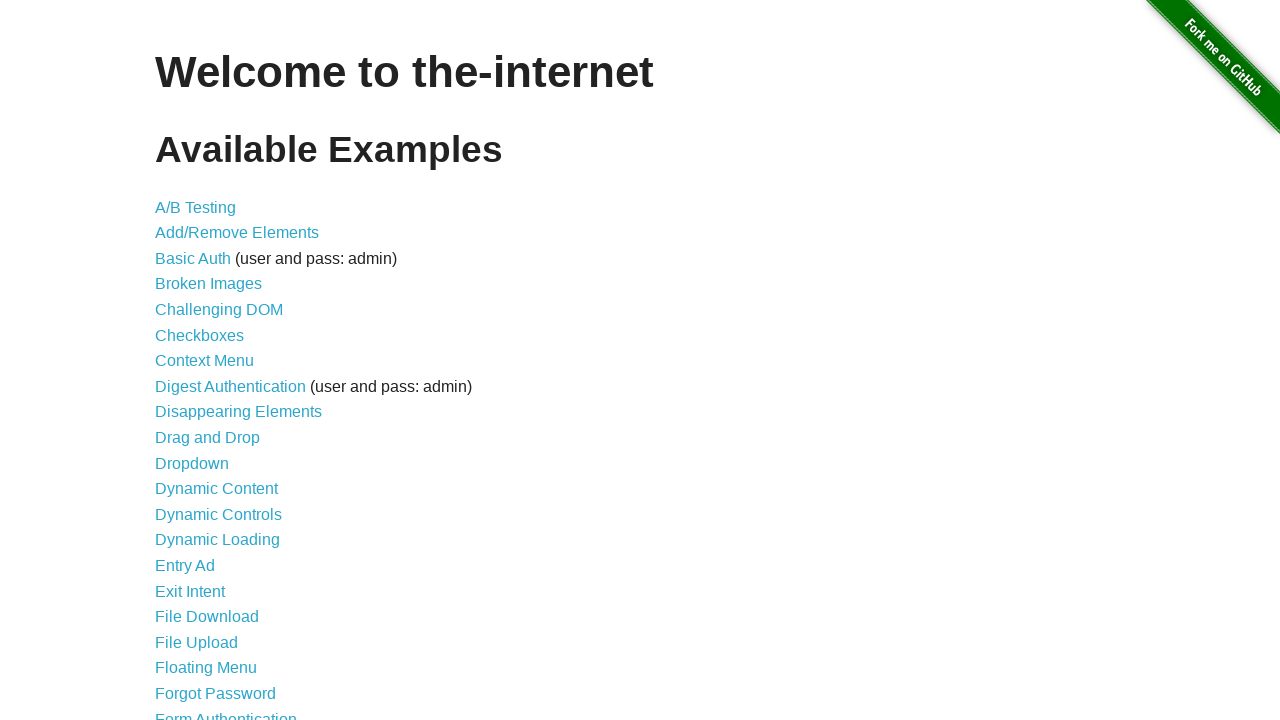

Clicked on the file upload link at (196, 642) on a[href='/upload']
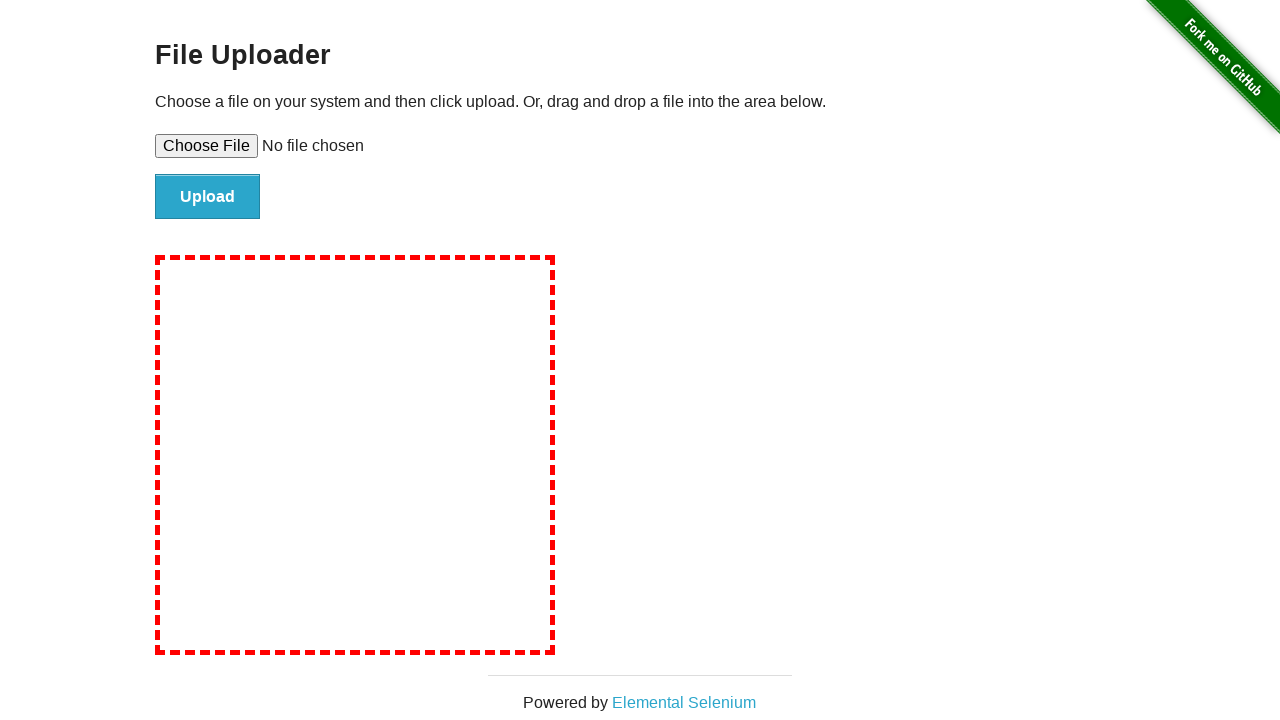

Upload page loaded with file upload input visible
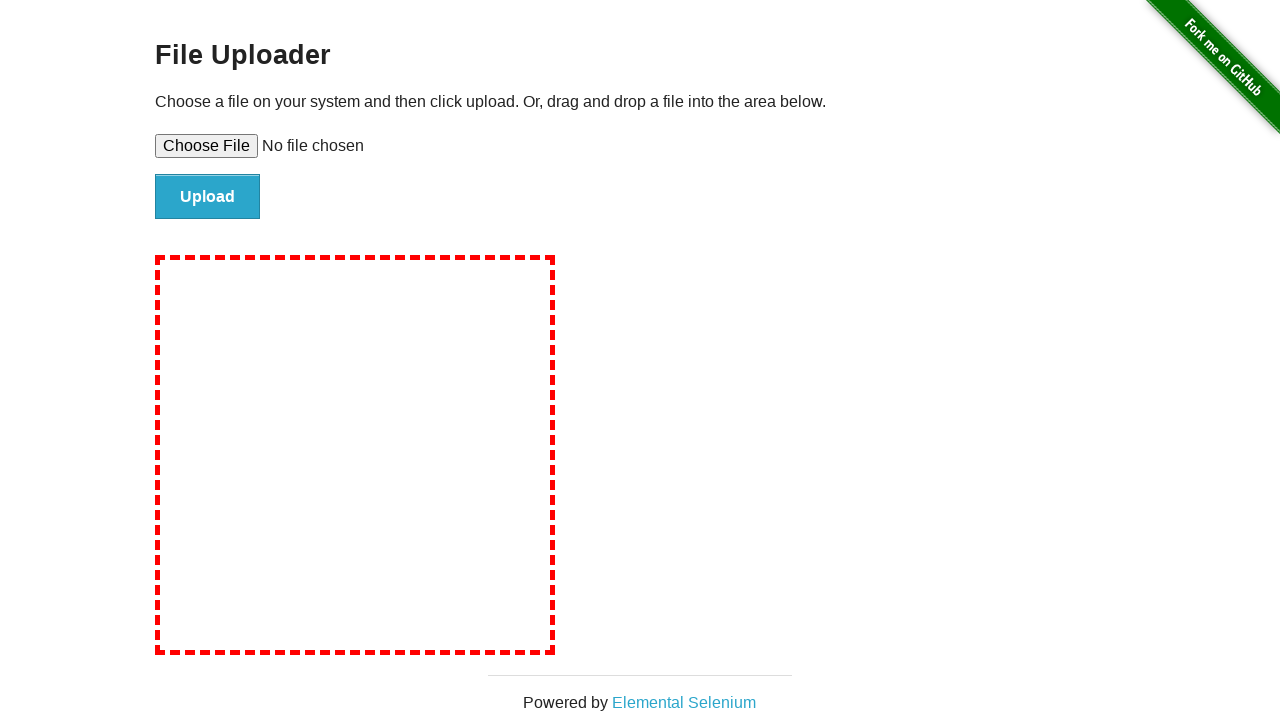

Created temporary test file: tmp16qa5ihh.txt
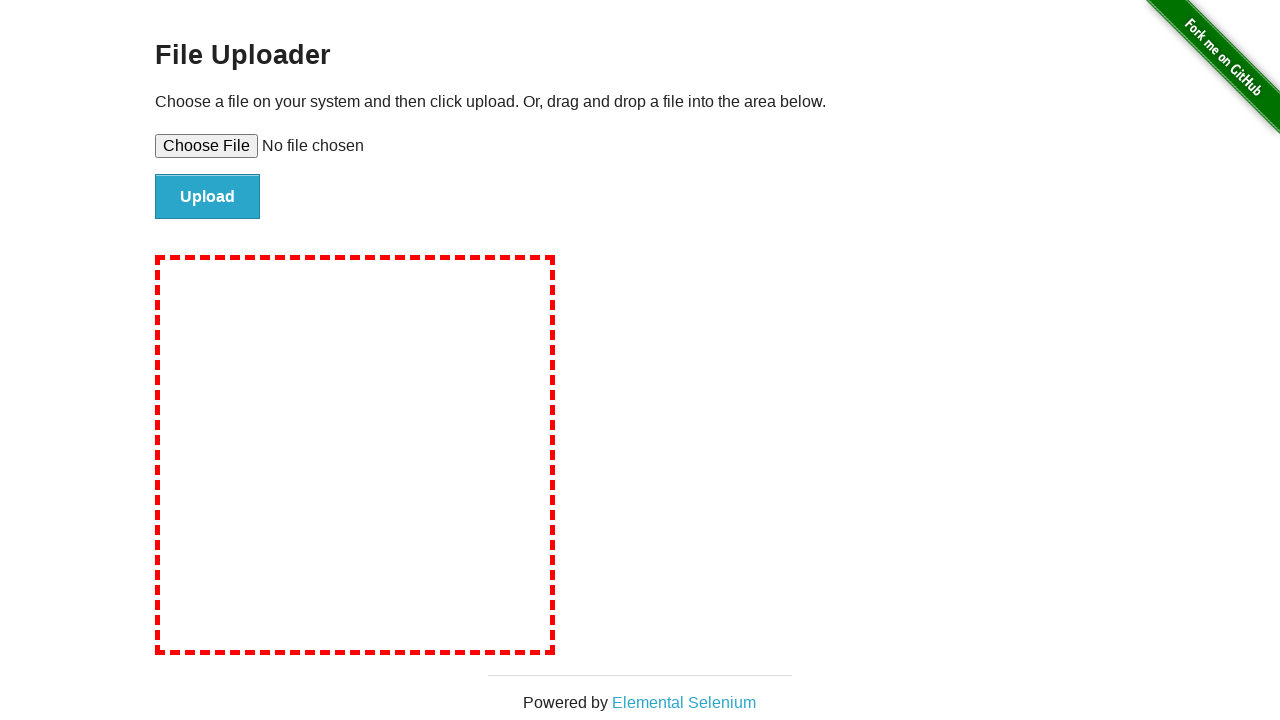

Selected file tmp16qa5ihh.txt for upload
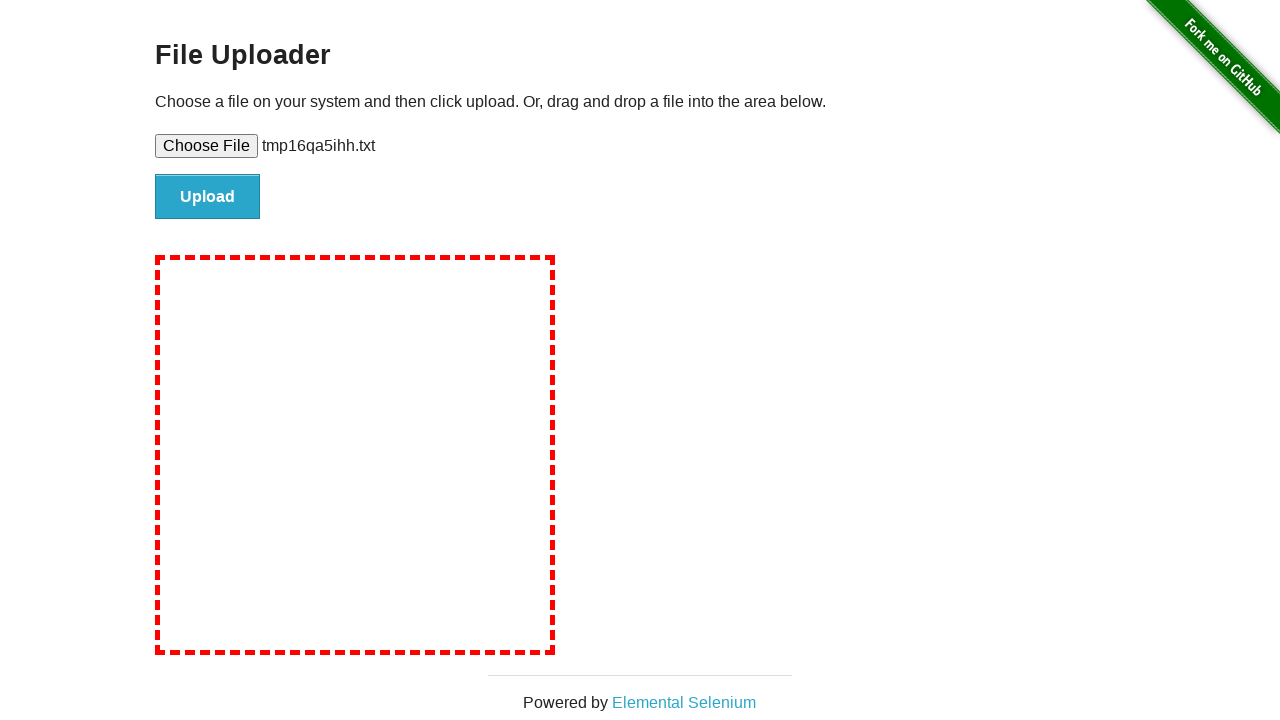

Clicked the upload submit button at (208, 197) on #file-submit
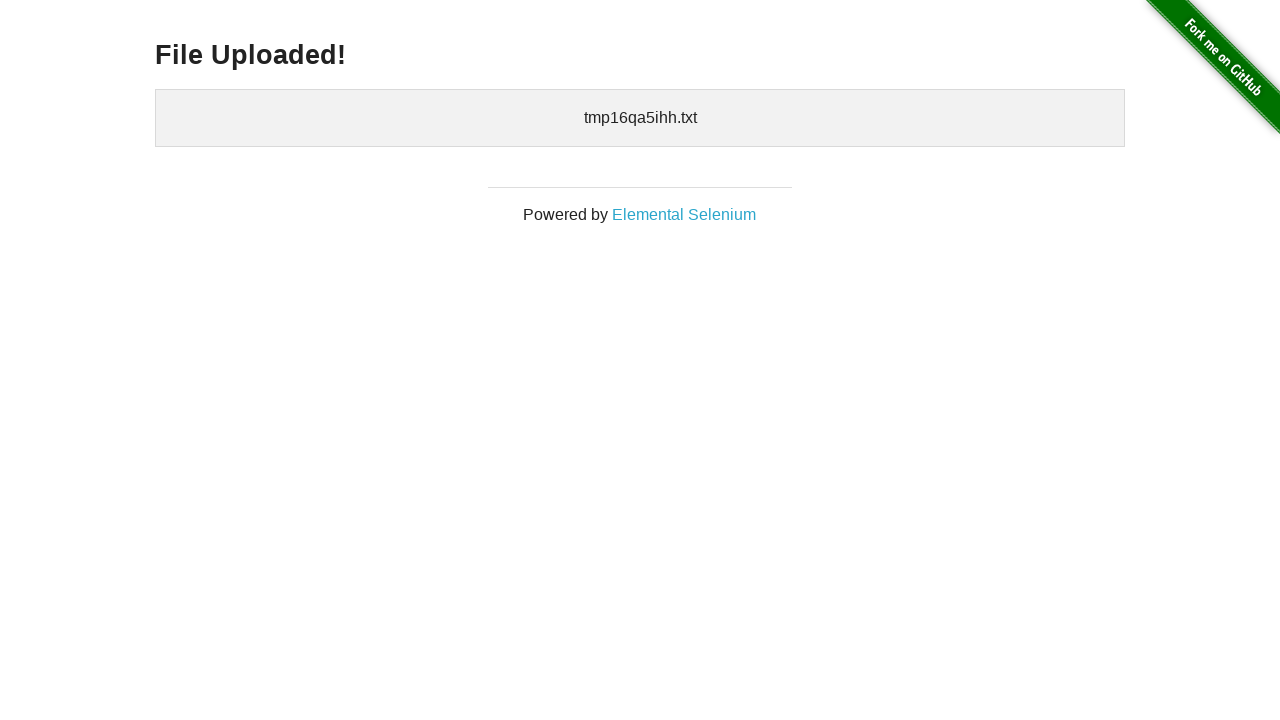

Upload confirmation element appeared
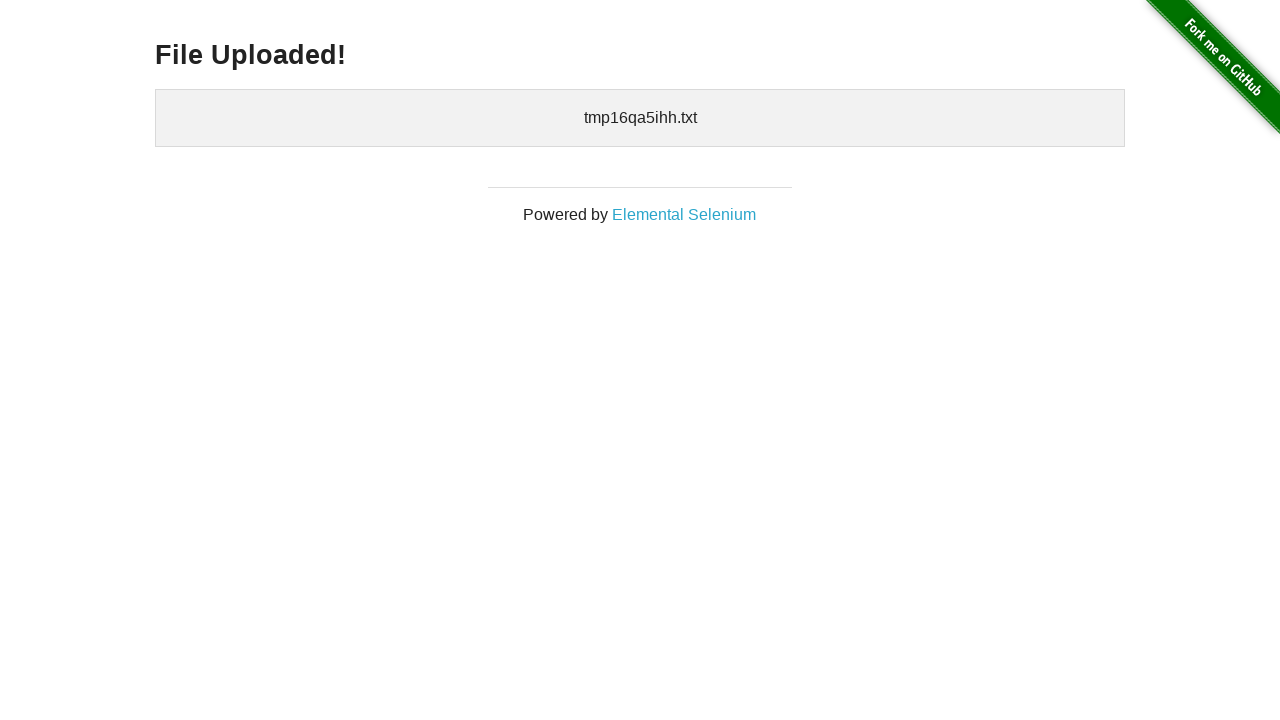

Retrieved uploaded files text content
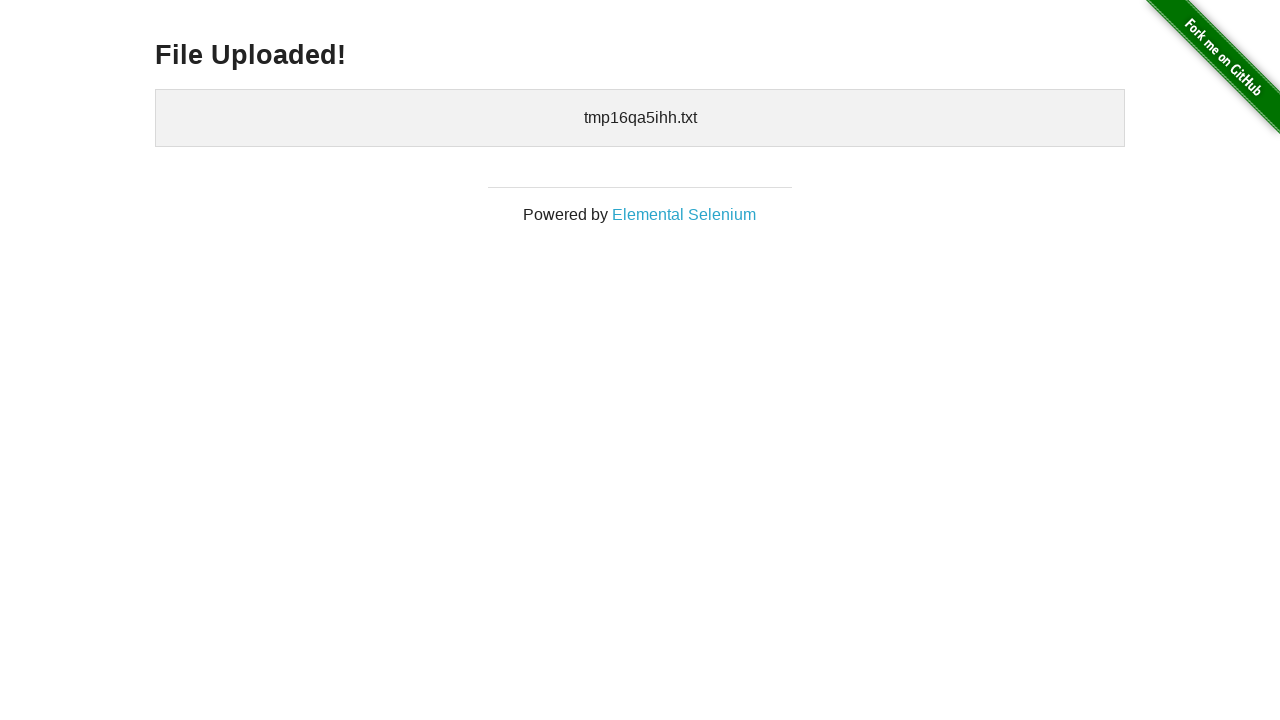

Verified file tmp16qa5ihh.txt was successfully uploaded
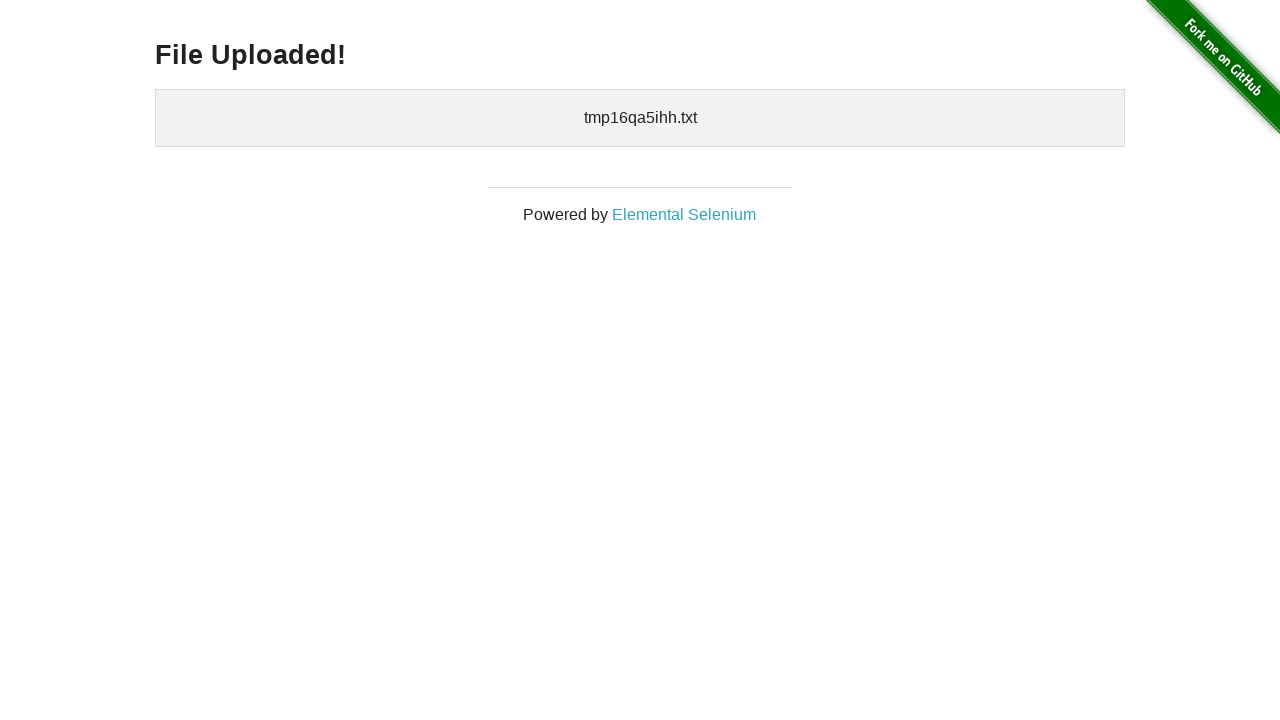

Cleaned up temporary test file
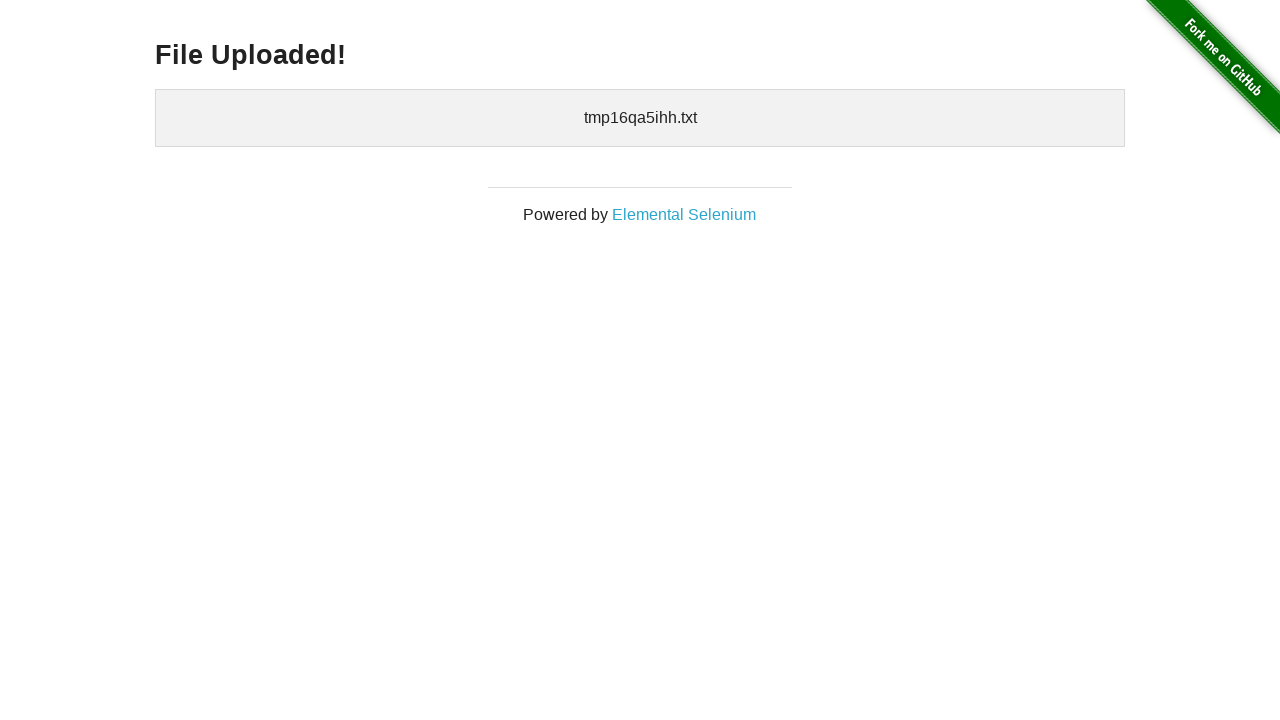

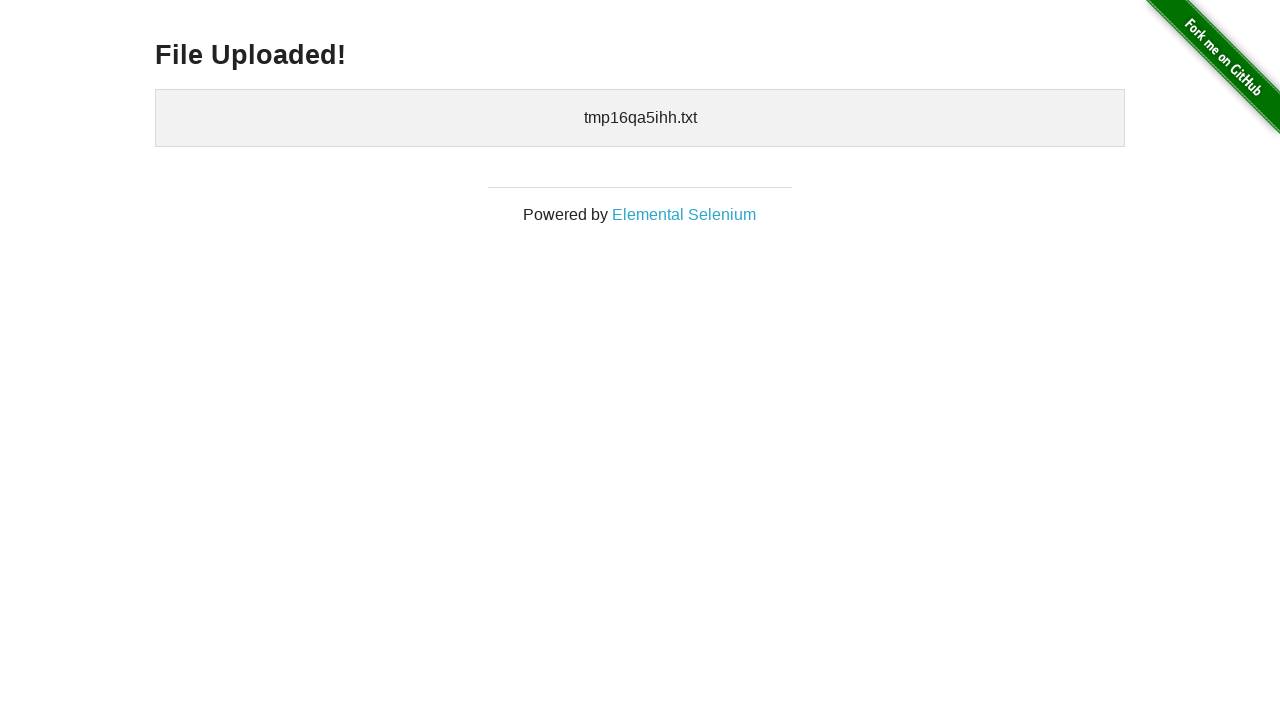